Tests clearing the complete state of all items by checking and then unchecking the "Mark all as complete" checkbox

Starting URL: https://demo.playwright.dev/todomvc

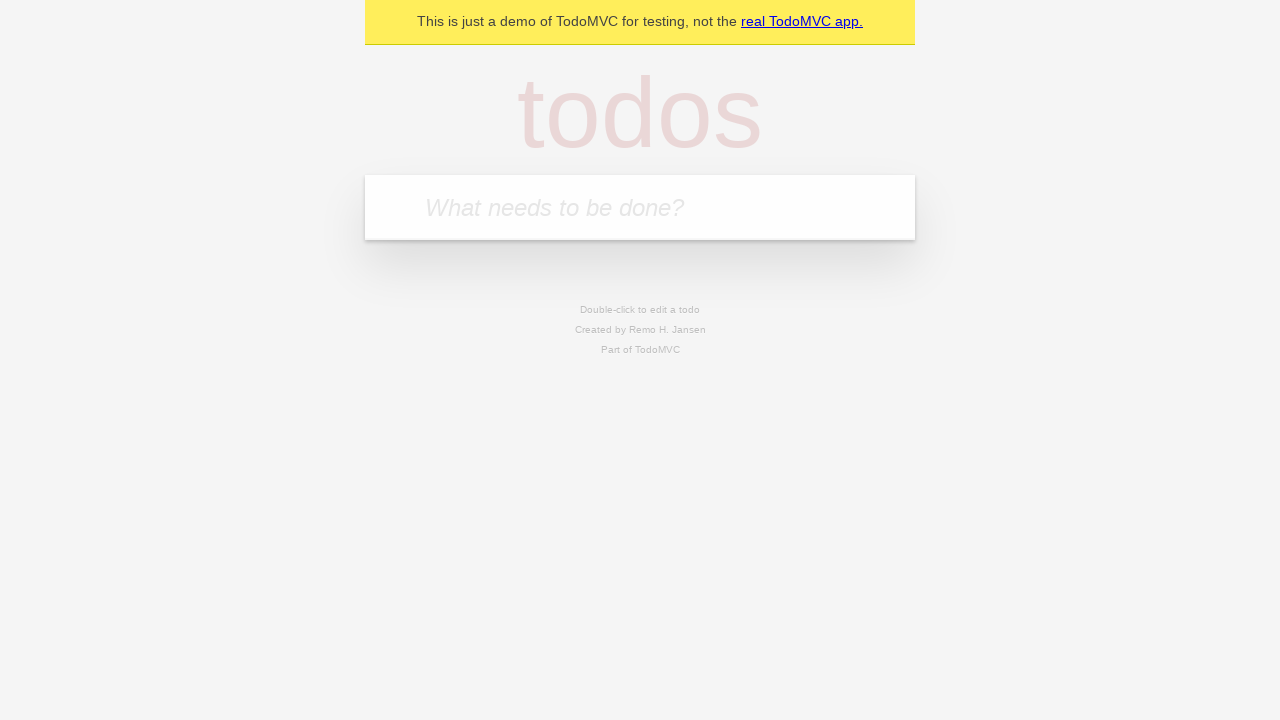

Filled todo input with 'buy some cheese' on internal:attr=[placeholder="What needs to be done?"i]
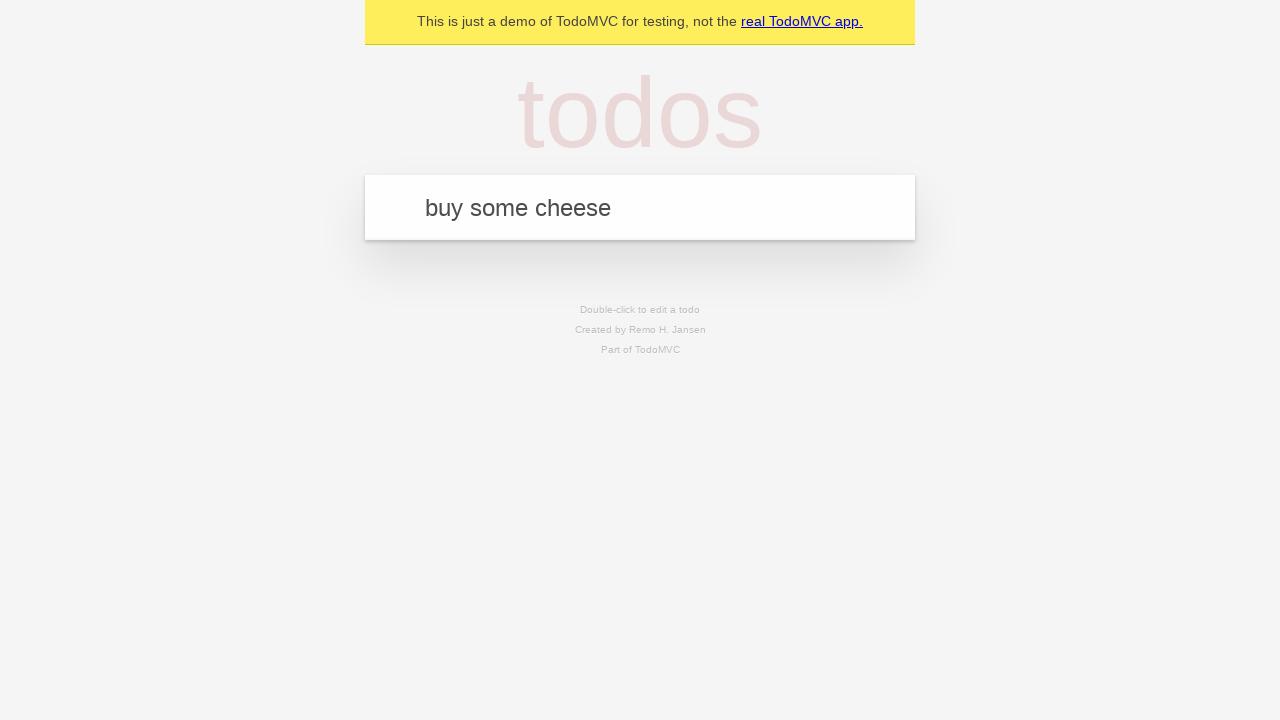

Pressed Enter to create first todo on internal:attr=[placeholder="What needs to be done?"i]
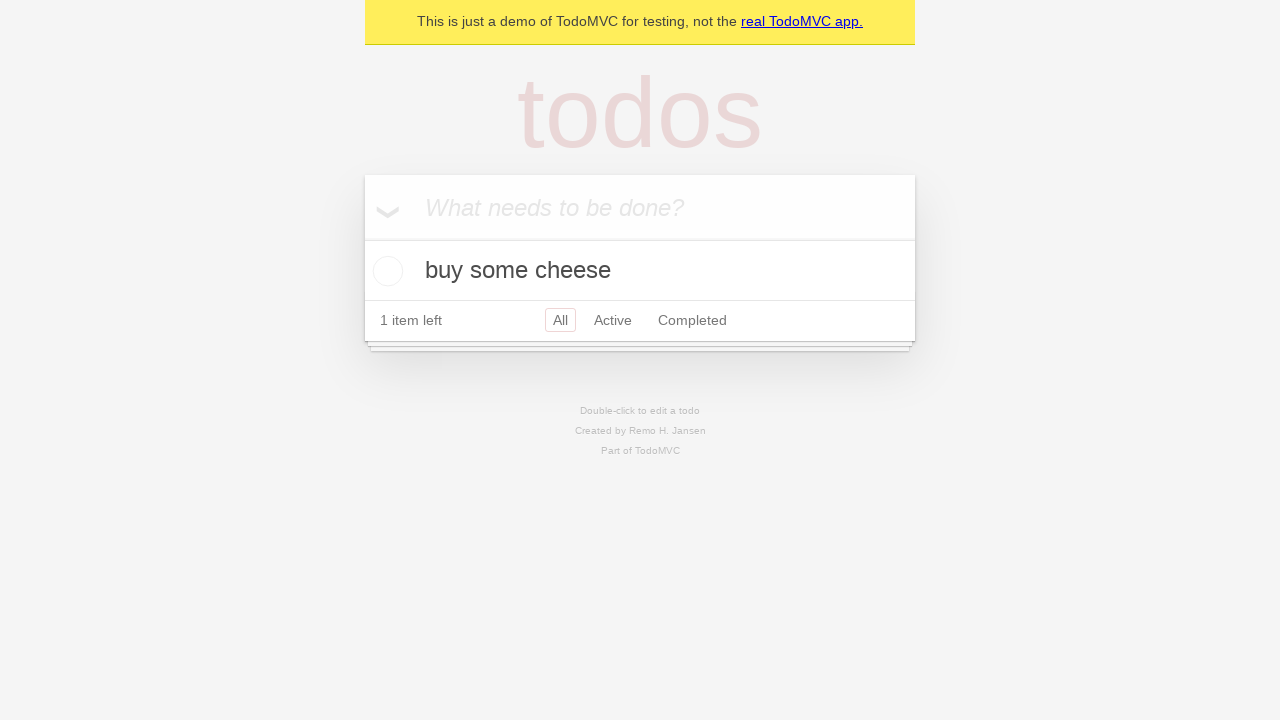

Filled todo input with 'feed the cat' on internal:attr=[placeholder="What needs to be done?"i]
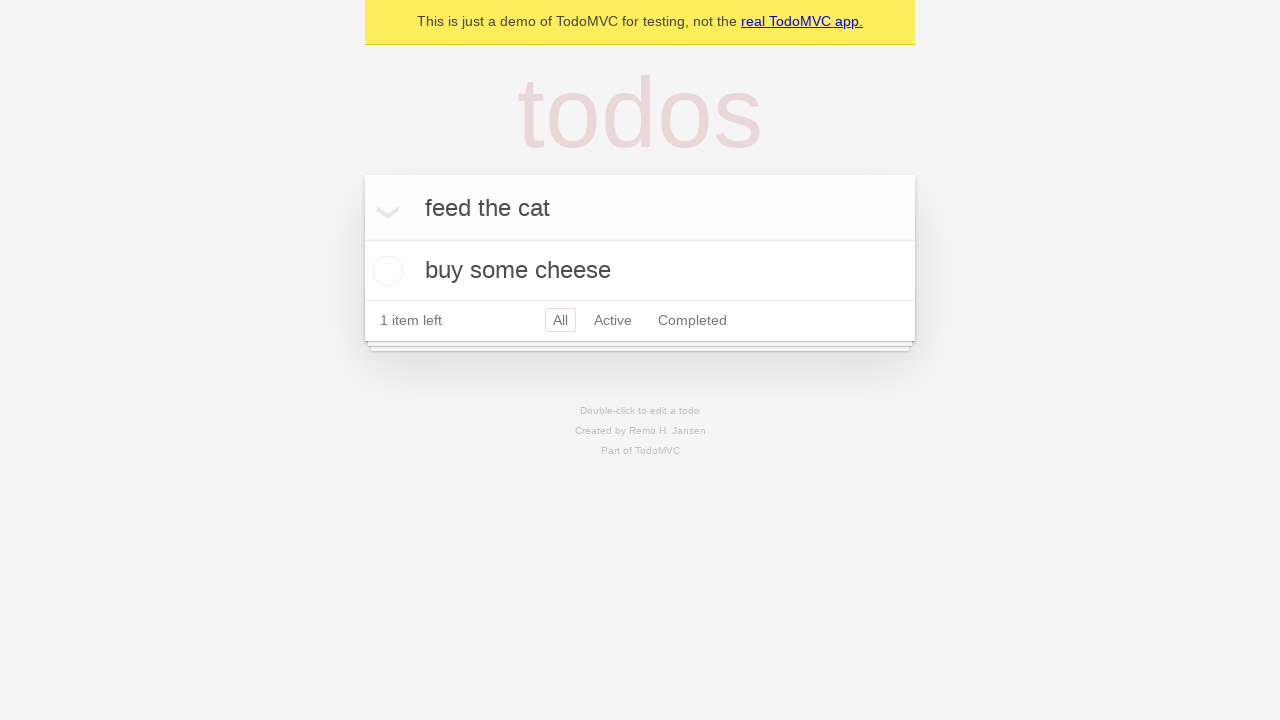

Pressed Enter to create second todo on internal:attr=[placeholder="What needs to be done?"i]
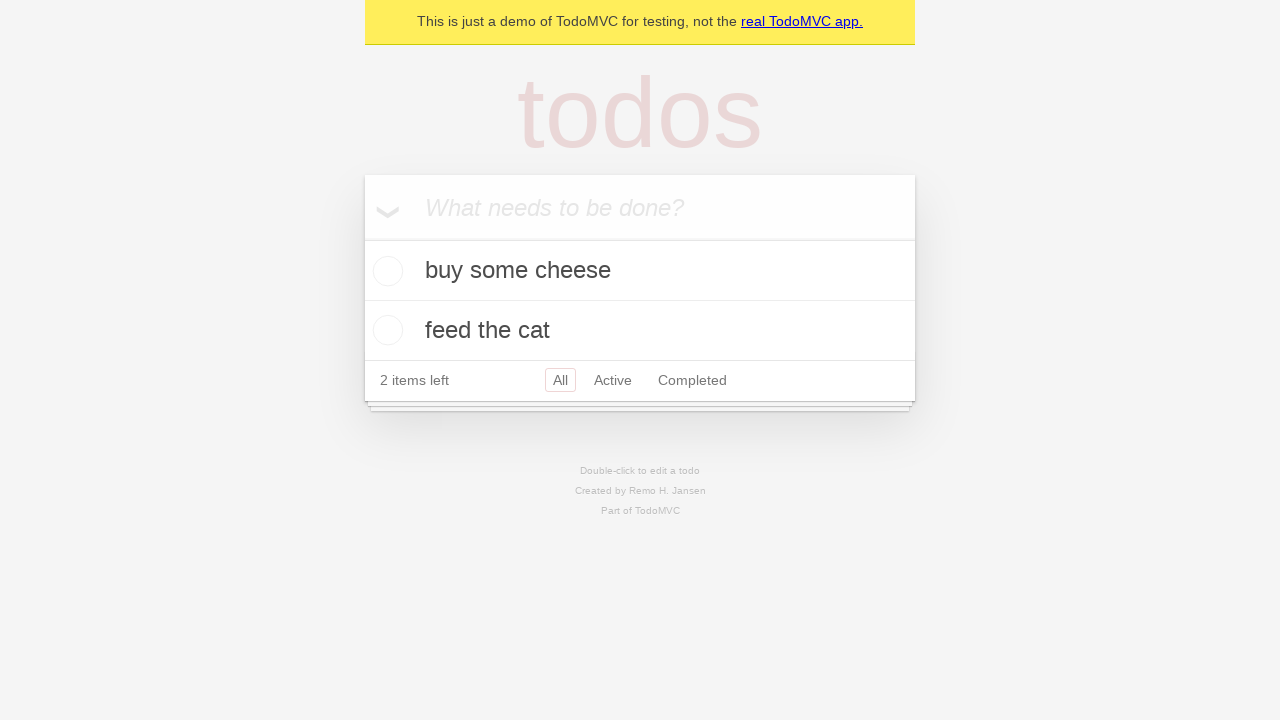

Filled todo input with 'book a doctors appointment' on internal:attr=[placeholder="What needs to be done?"i]
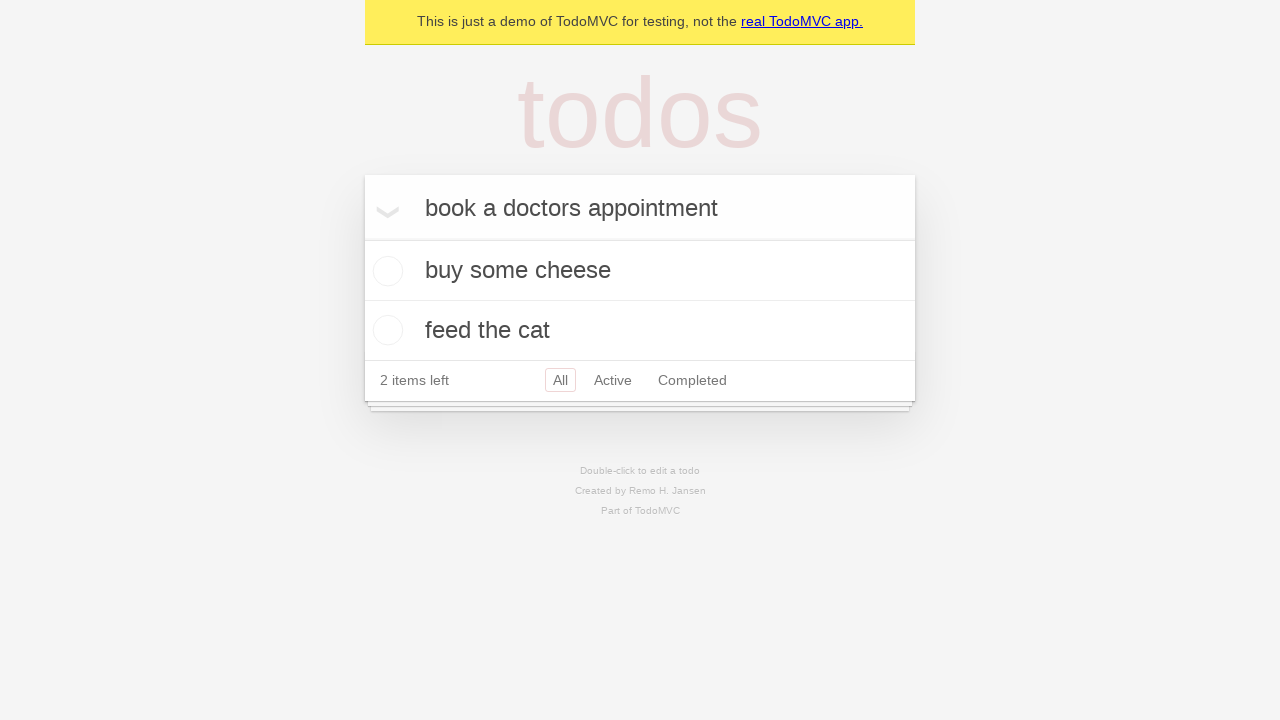

Pressed Enter to create third todo on internal:attr=[placeholder="What needs to be done?"i]
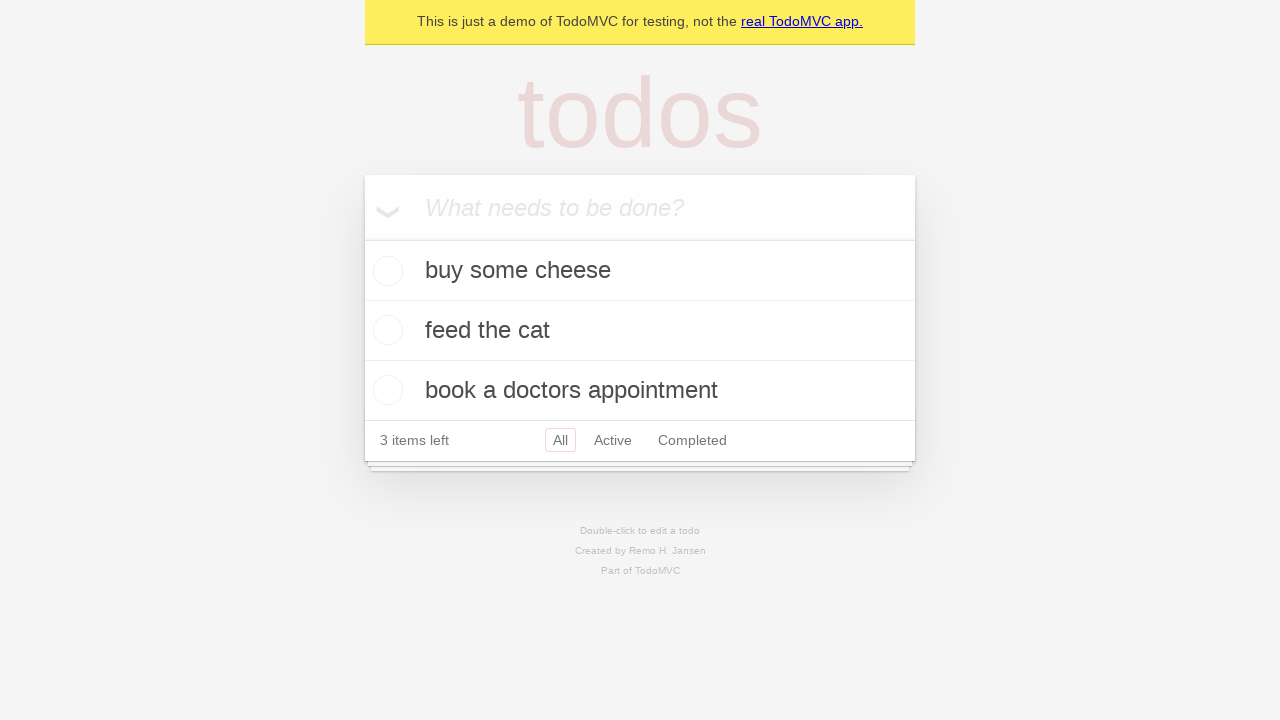

Waited for todos to be created
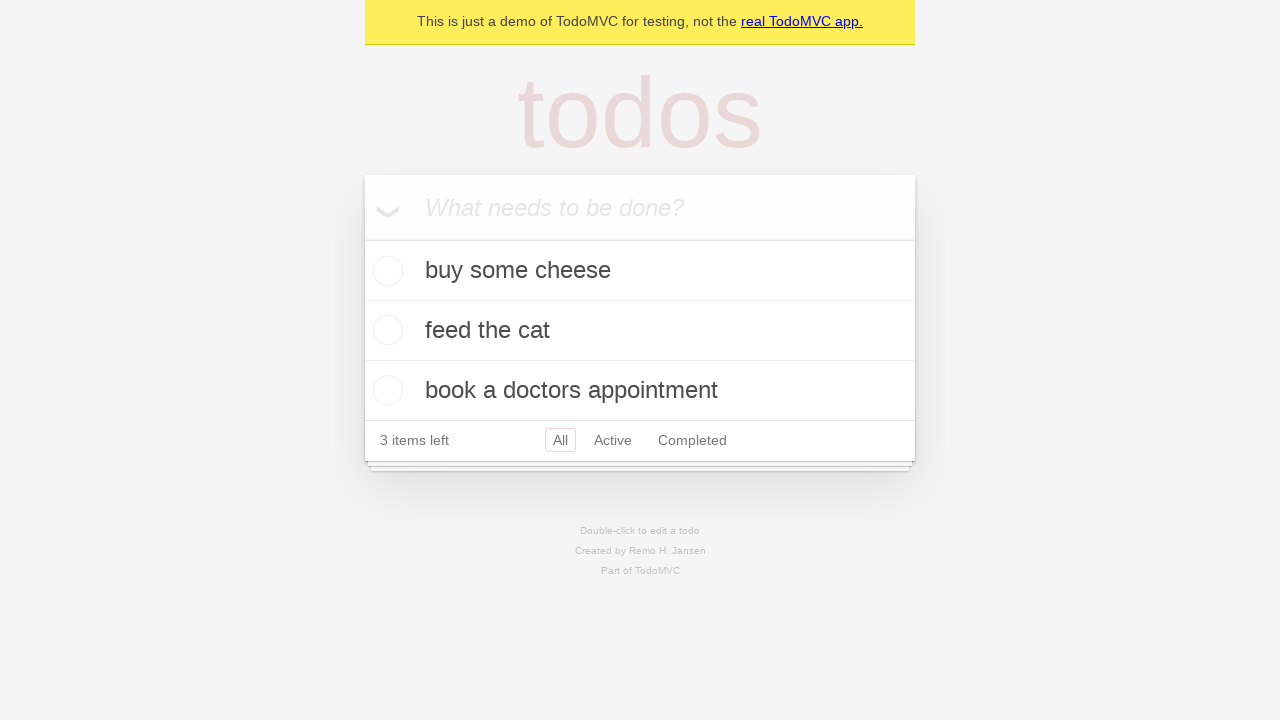

Located 'Mark all as complete' checkbox
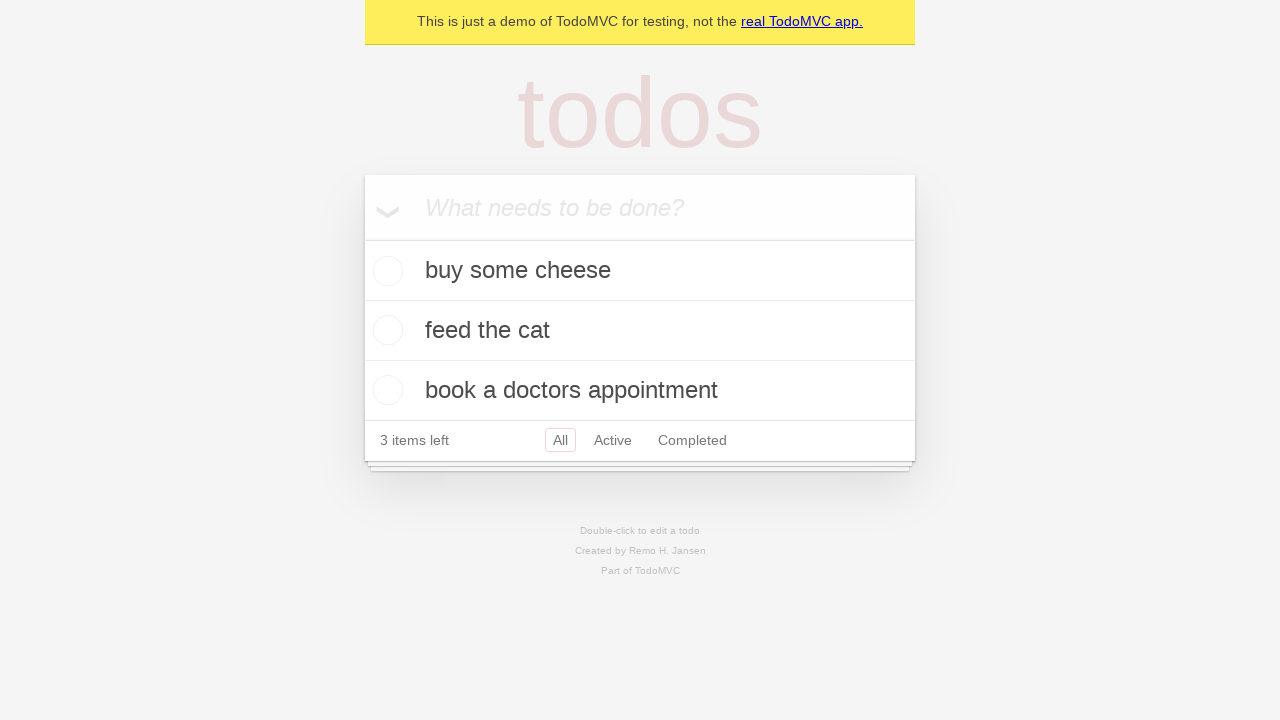

Checked 'Mark all as complete' checkbox to mark all todos as complete at (362, 238) on internal:label="Mark all as complete"i
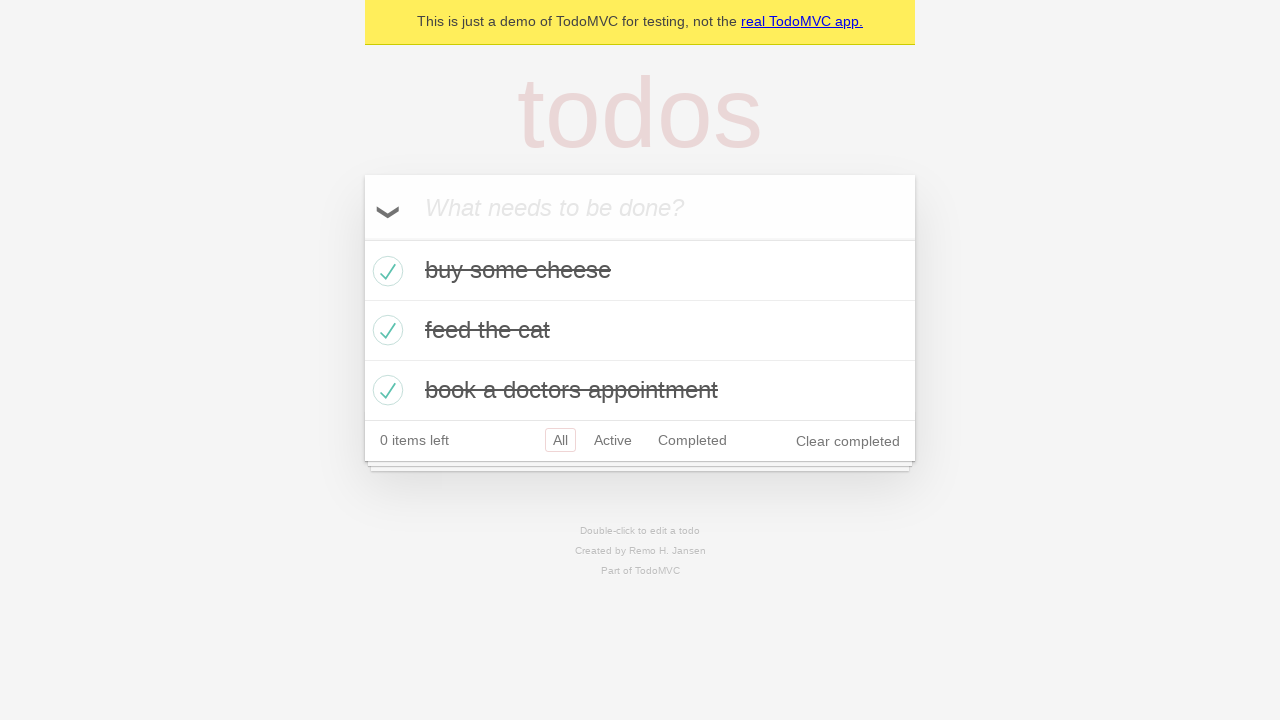

Unchecked 'Mark all as complete' checkbox to clear complete state of all todos at (362, 238) on internal:label="Mark all as complete"i
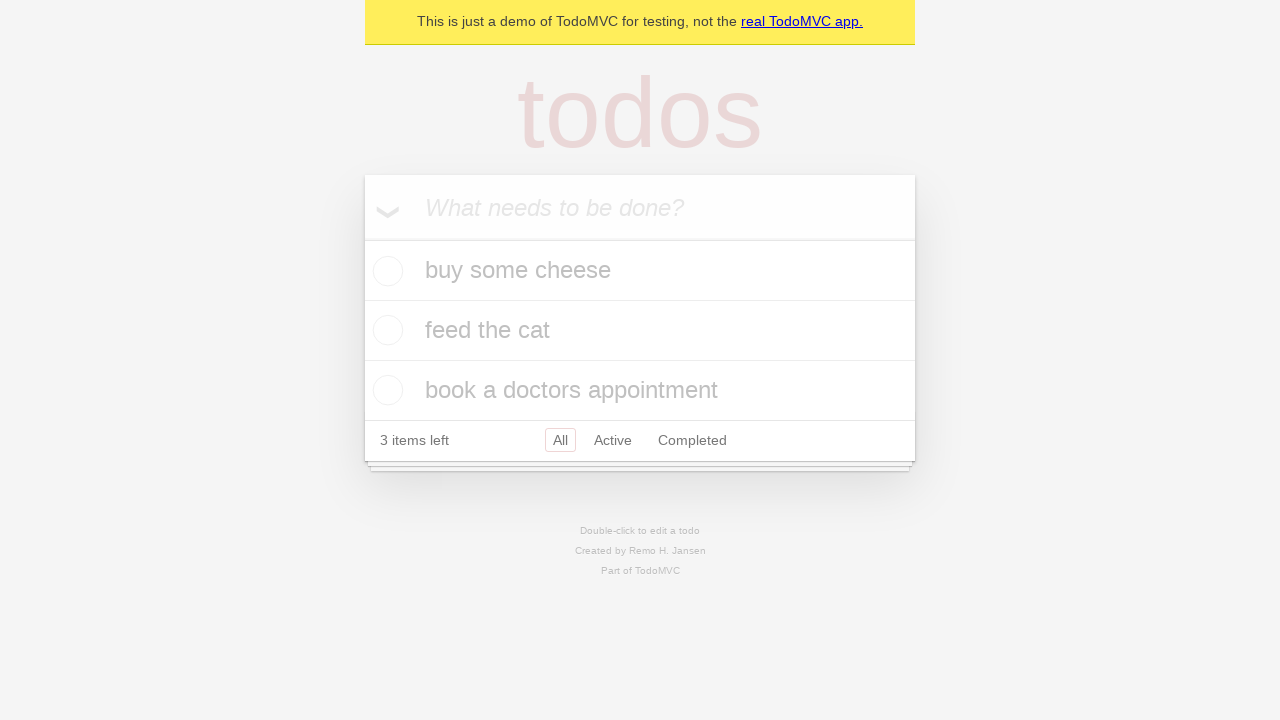

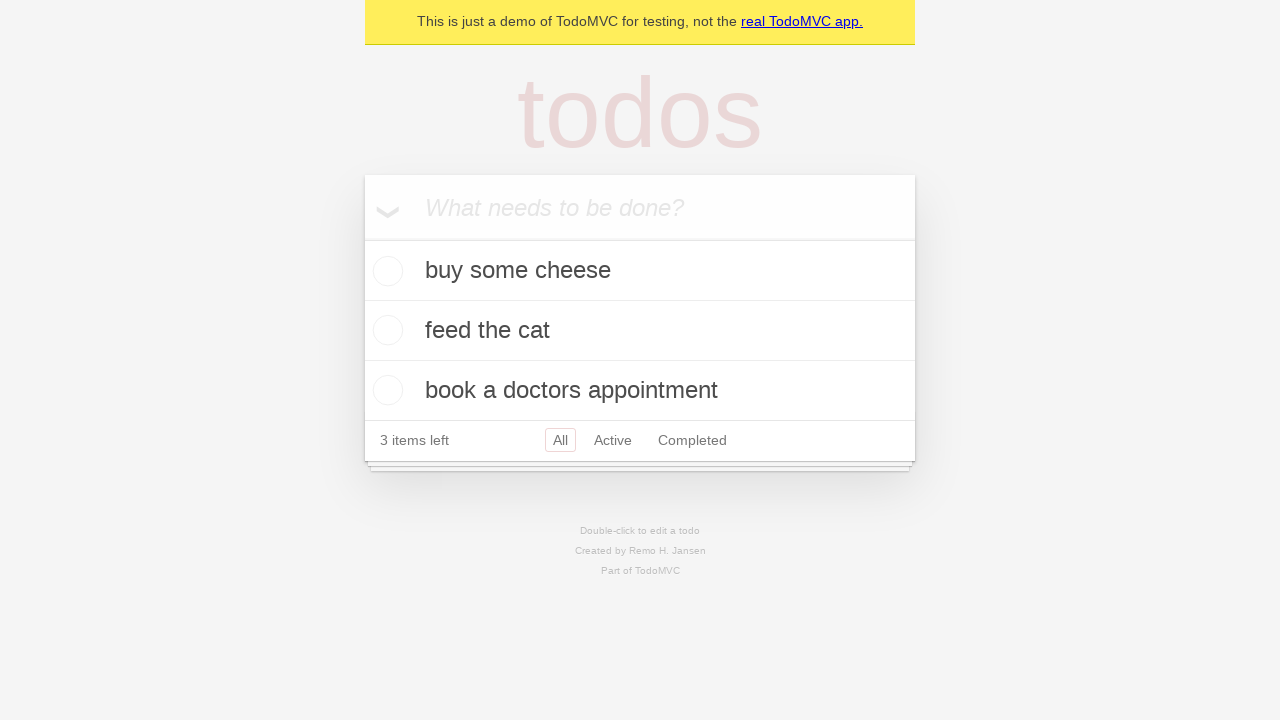